Opens the idwall blog and clicks on the search button (first button on the page)

Starting URL: https://blog.idwall.co/

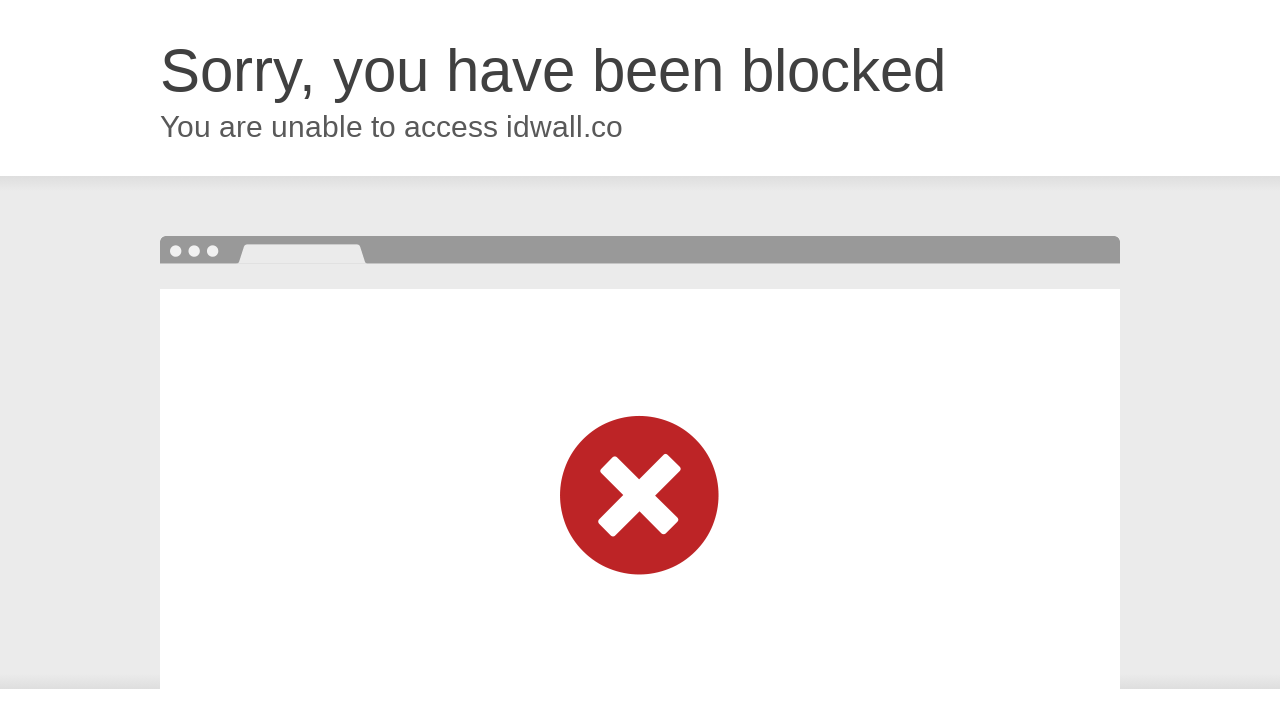

Navigated to idwall blog homepage
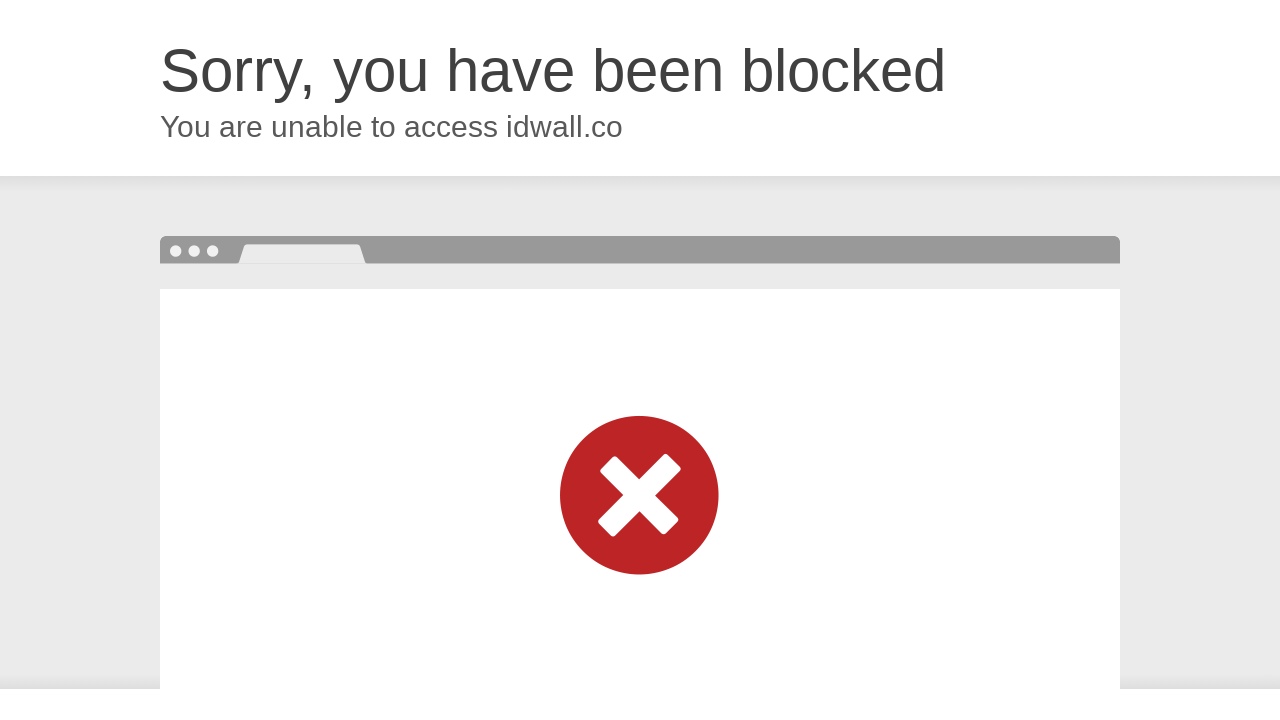

Clicked the first button on the page (search button) at (666, 665) on internal:role=button >> nth=0
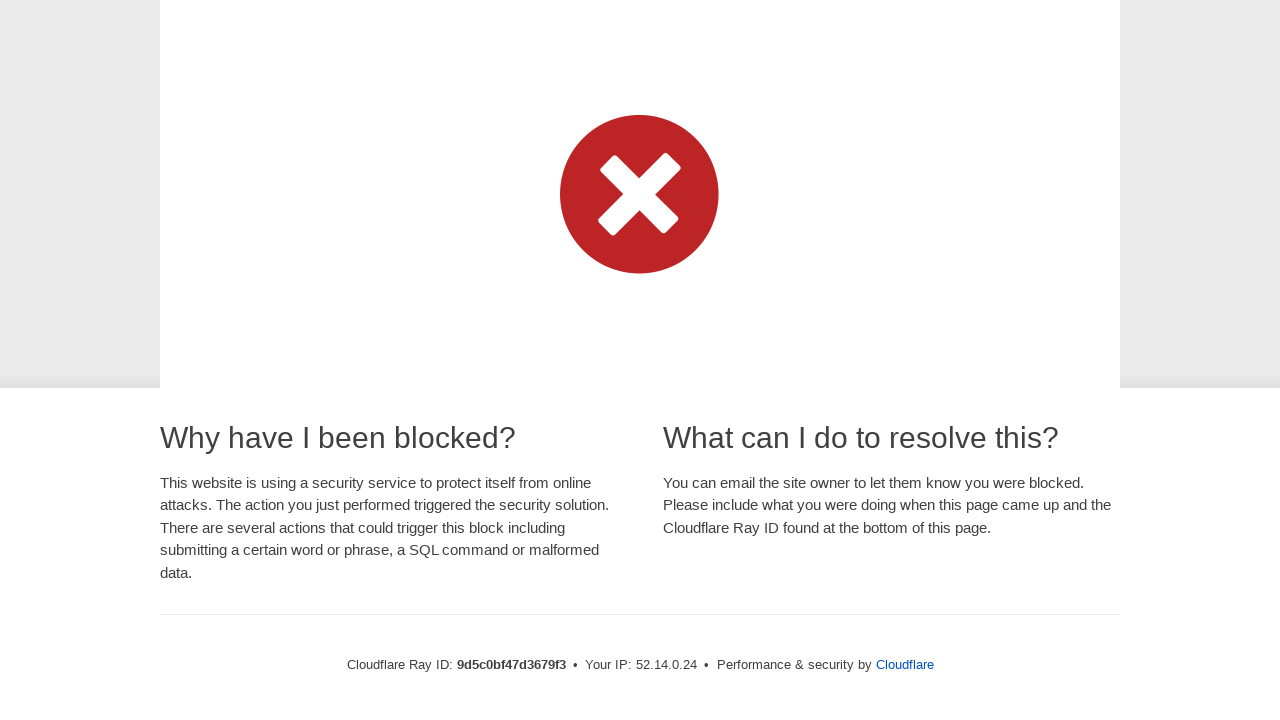

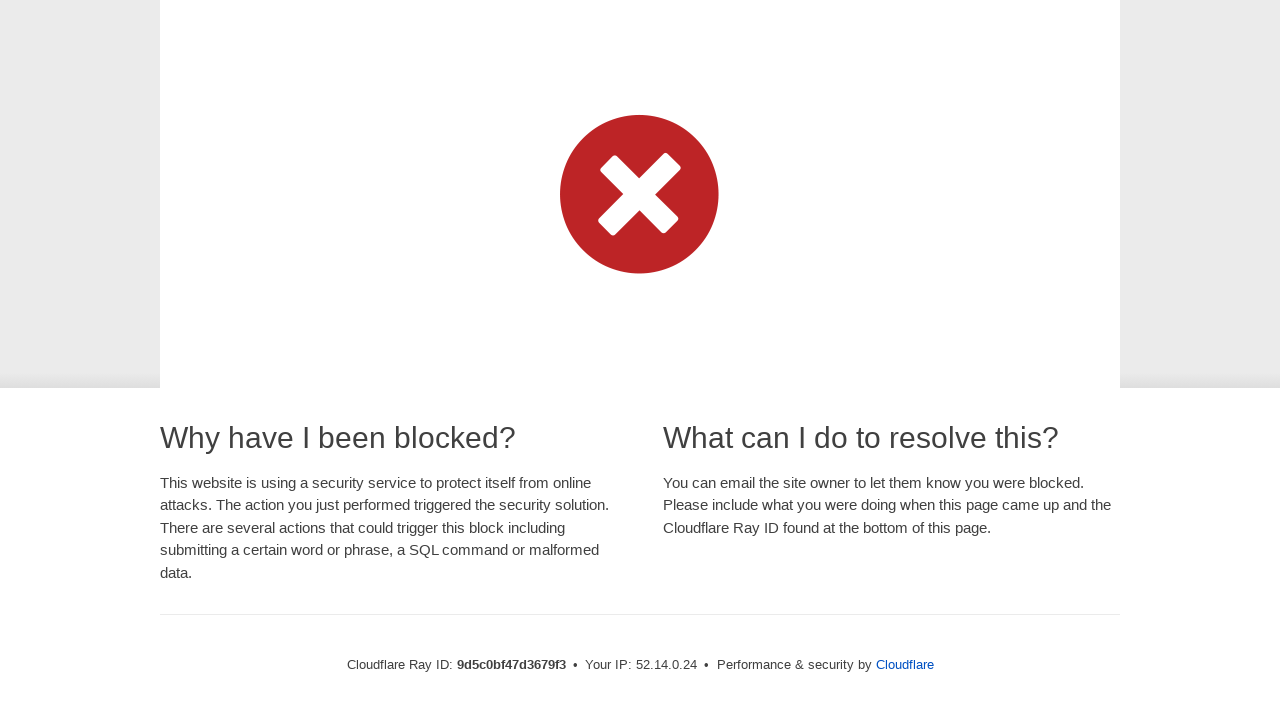